Tests alert handling functionality by triggering an input alert, entering text, and accepting it

Starting URL: https://www.tutorialspoint.com/selenium/practice/alerts.php

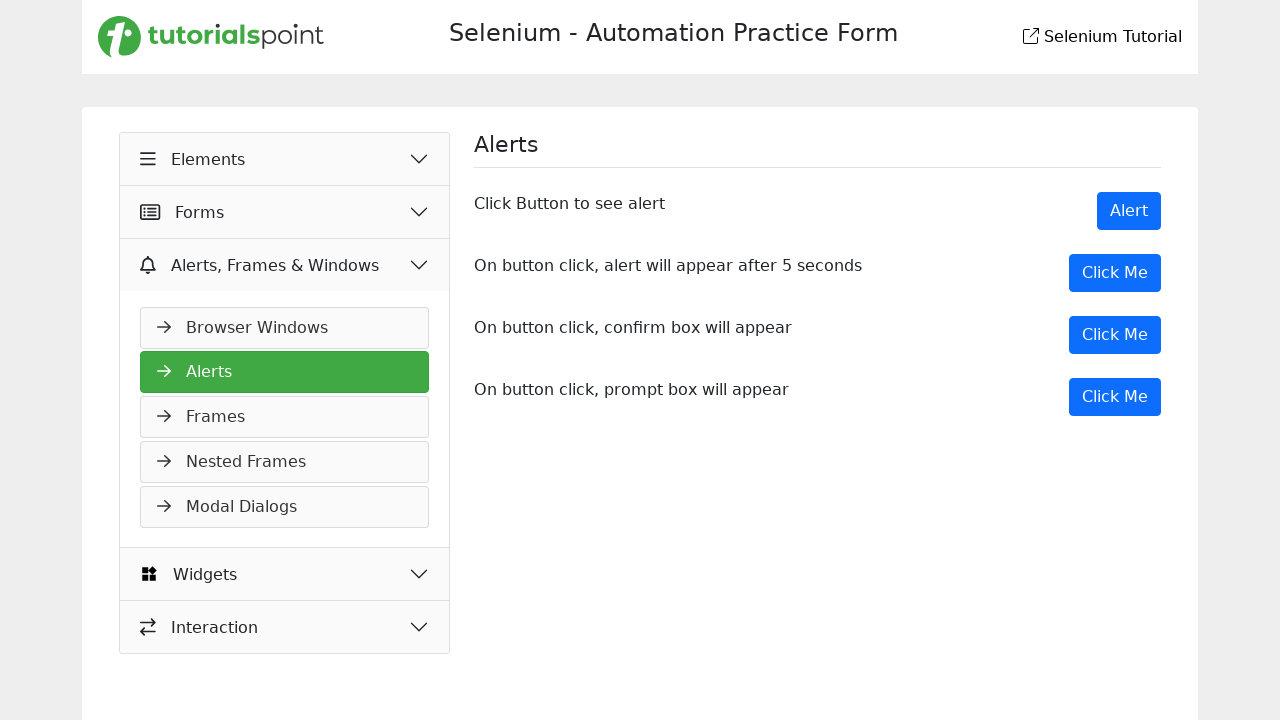

Clicked button to trigger input alert at (1115, 397) on xpath=//div[@class='col-md-8 col-lg-8 col-xl-8']//div[4]//button[@class='btn btn
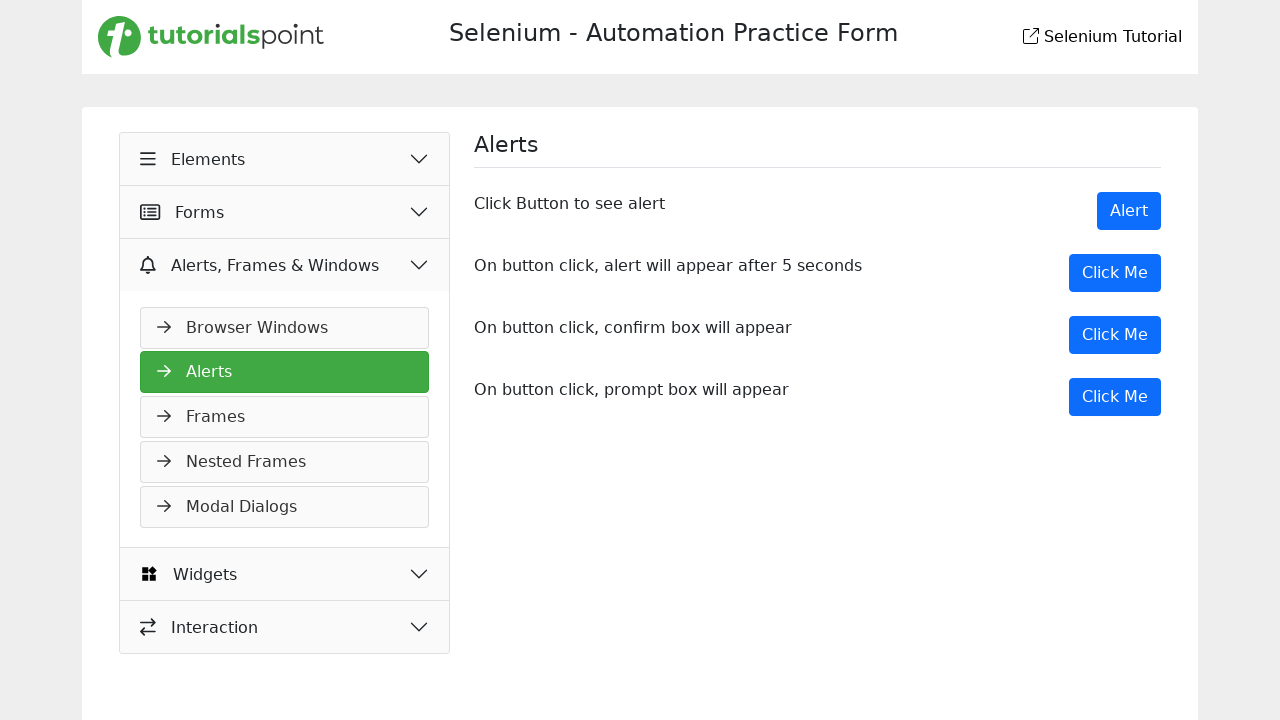

Set up dialog handler to accept prompt with text 'jithu'
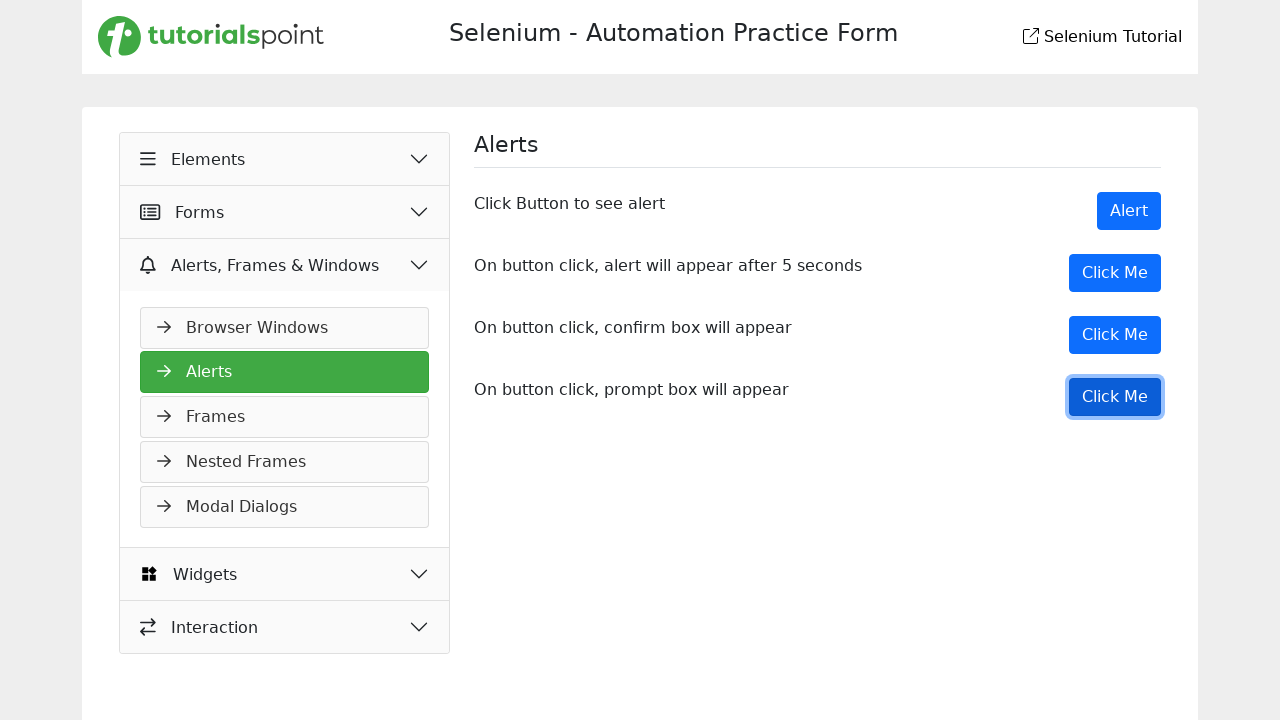

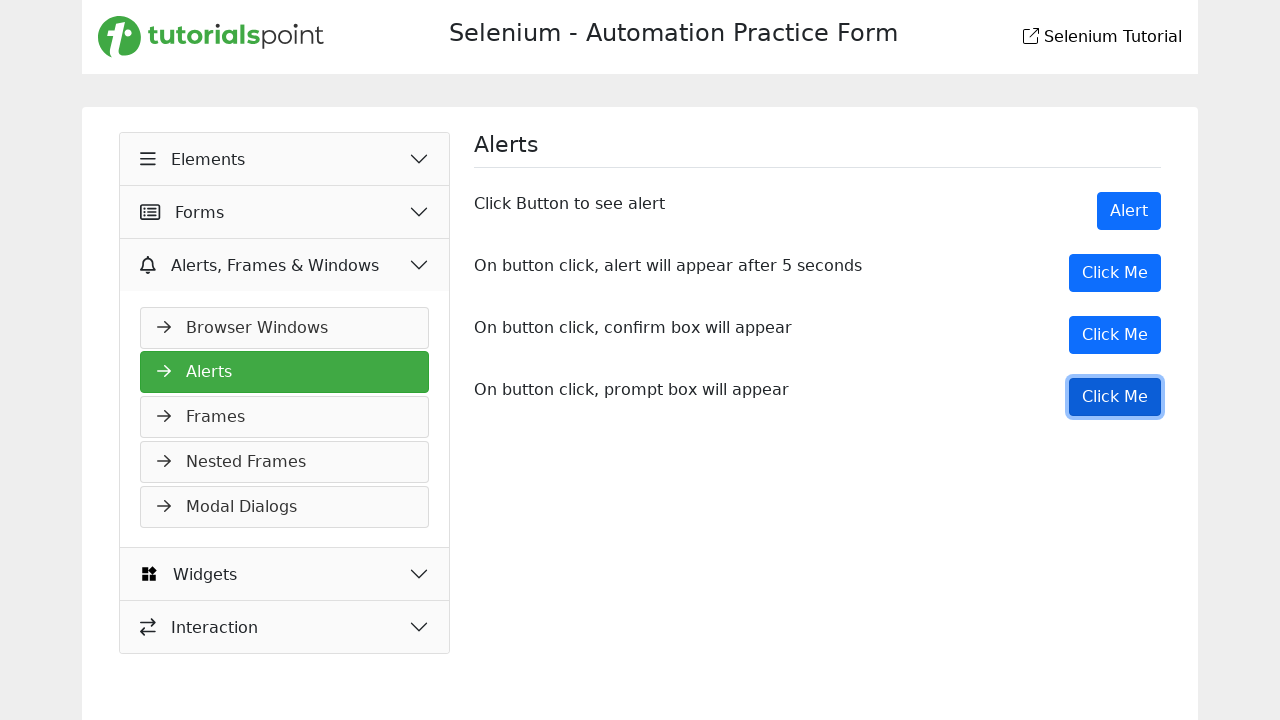